Tests dropdown selection by iterating through options, clicking on "Option 1", and verifying it is selected

Starting URL: http://the-internet.herokuapp.com/dropdown

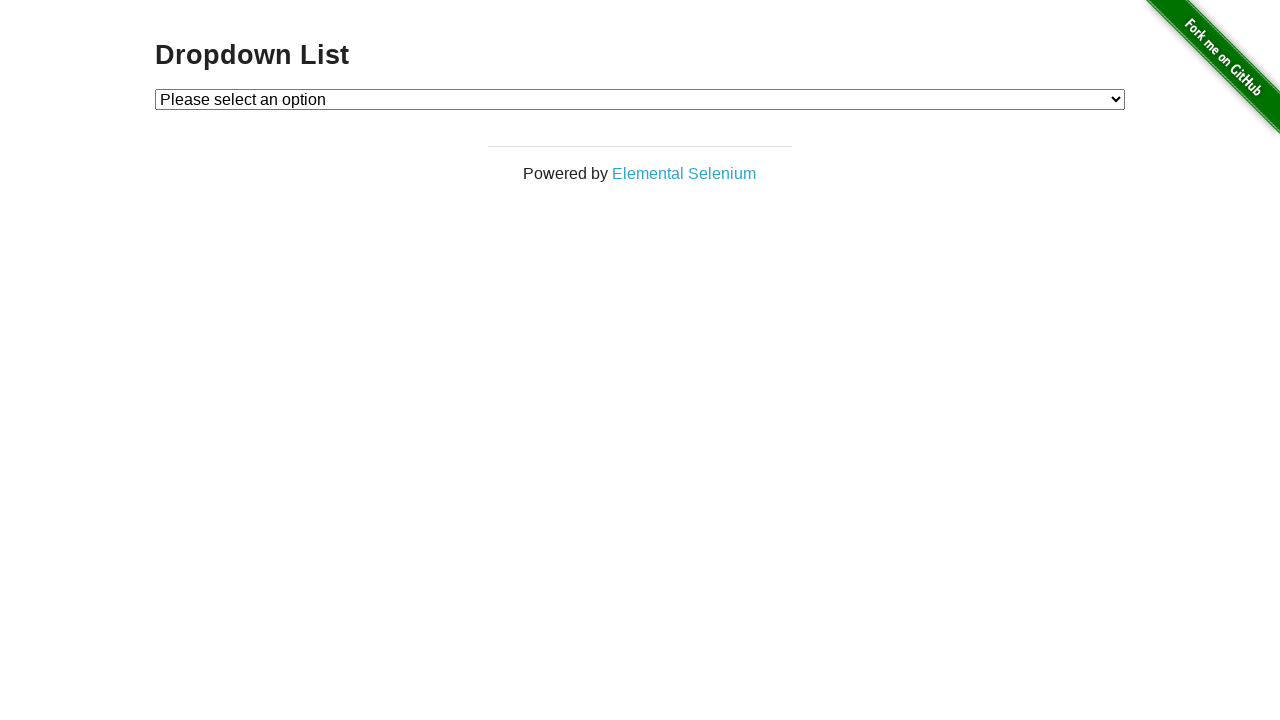

Navigated to dropdown test page
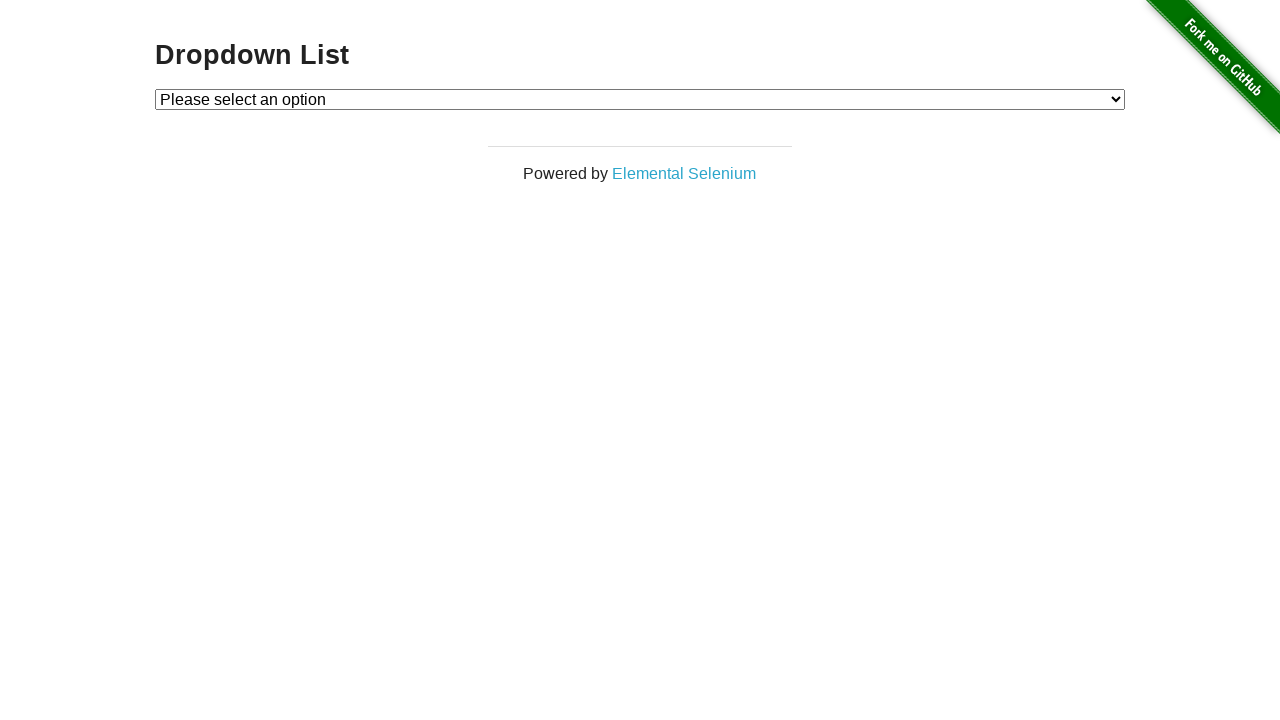

Selected 'Option 1' from dropdown on #dropdown
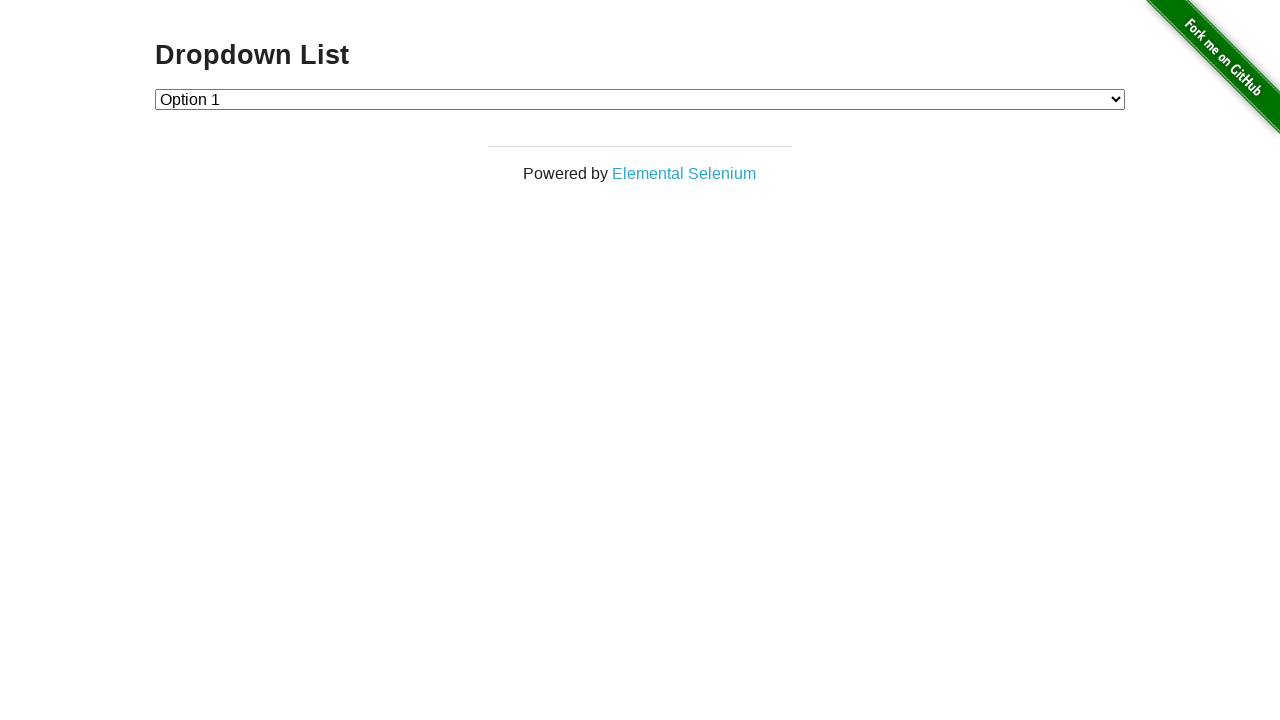

Retrieved dropdown selected value
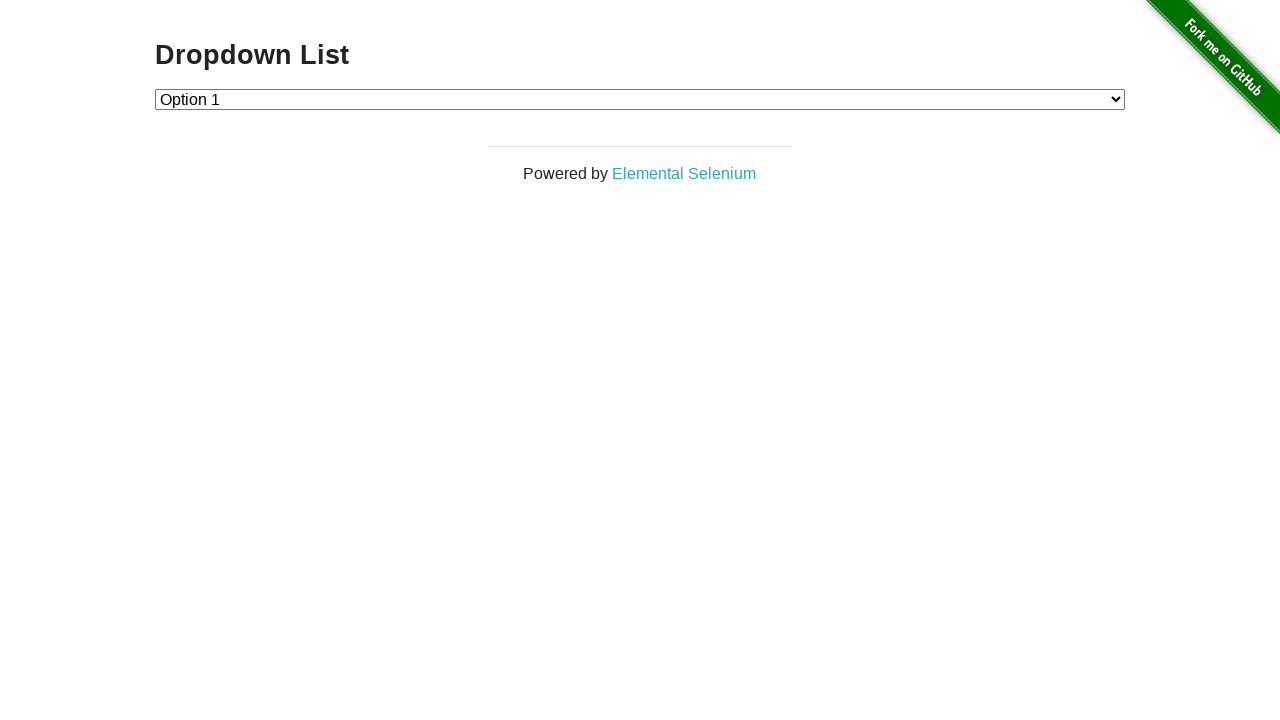

Verified dropdown selection is correct (value='1')
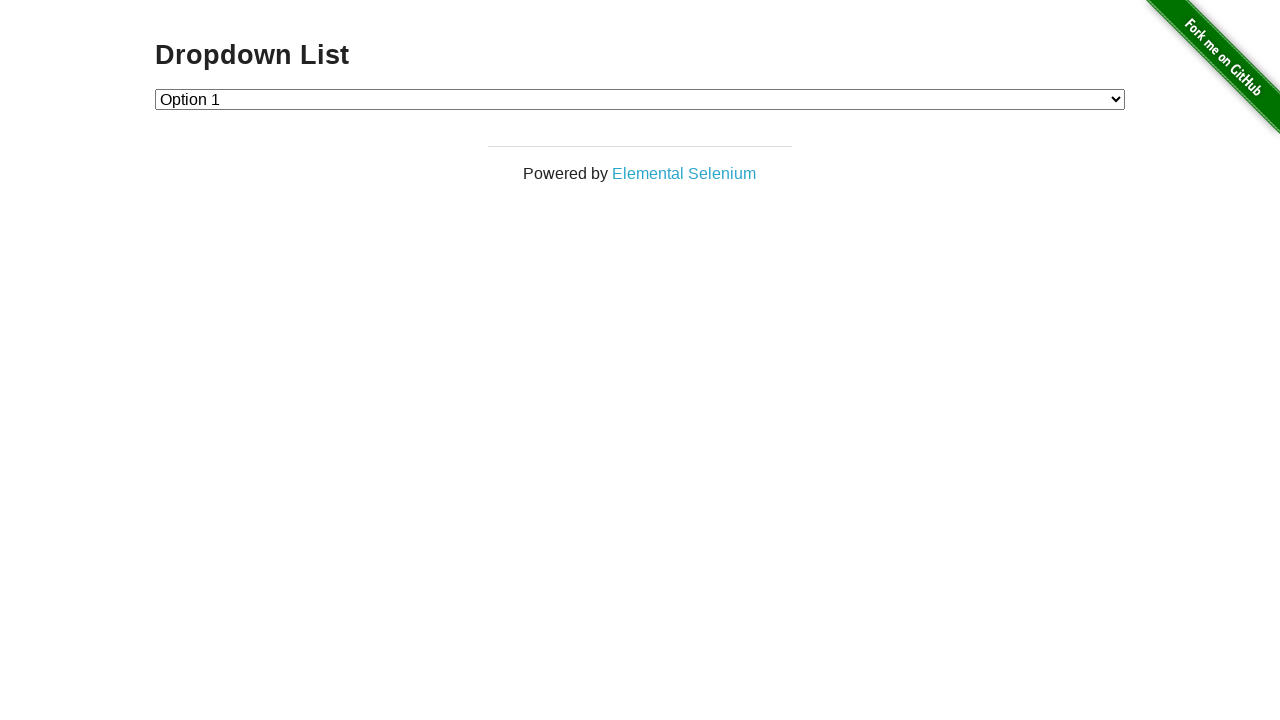

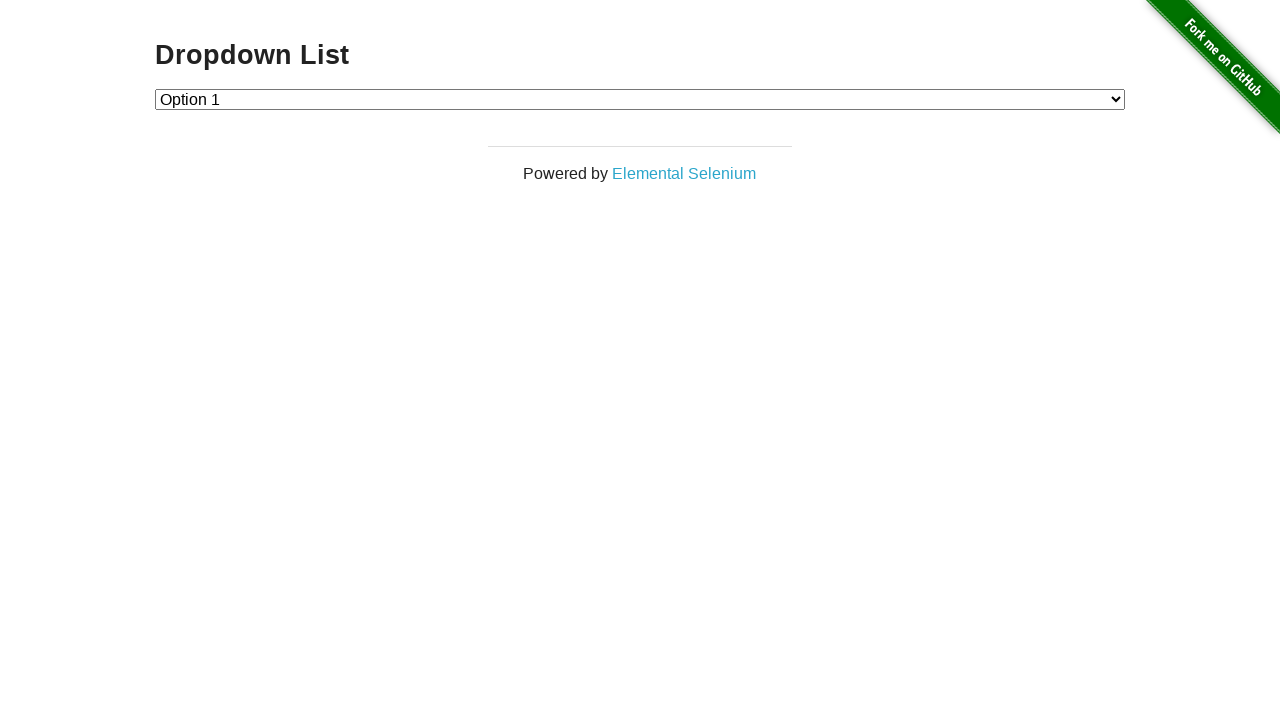